Tests page scrolling functionality by navigating to a website and scrolling down 1500 pixels using JavaScript execution

Starting URL: https://www.whitetabletechnology.com/

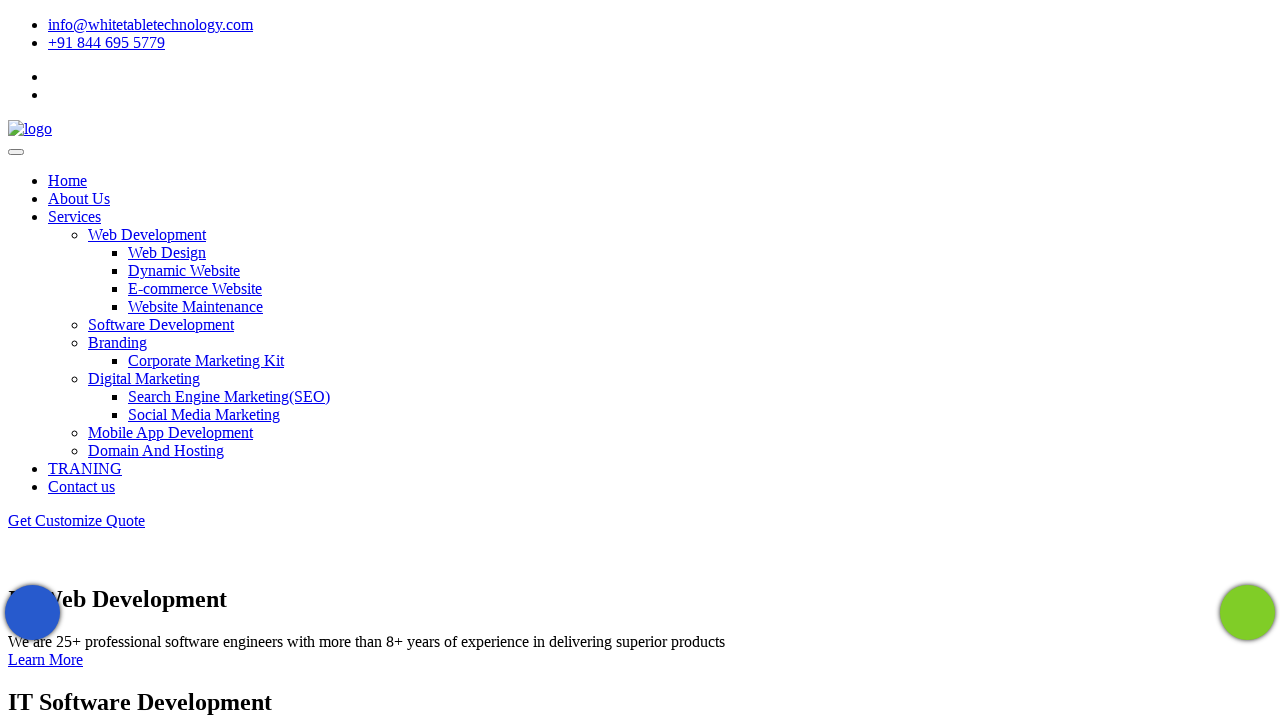

Scrolled down 1500 pixels using JavaScript
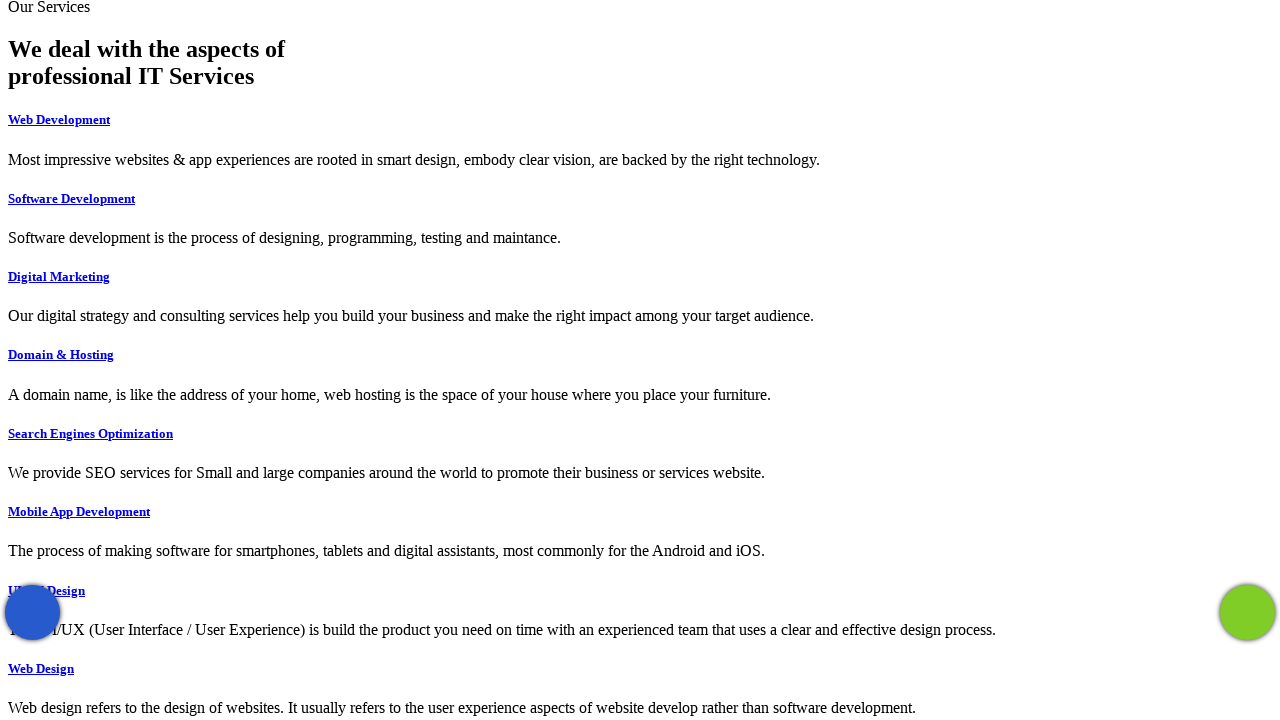

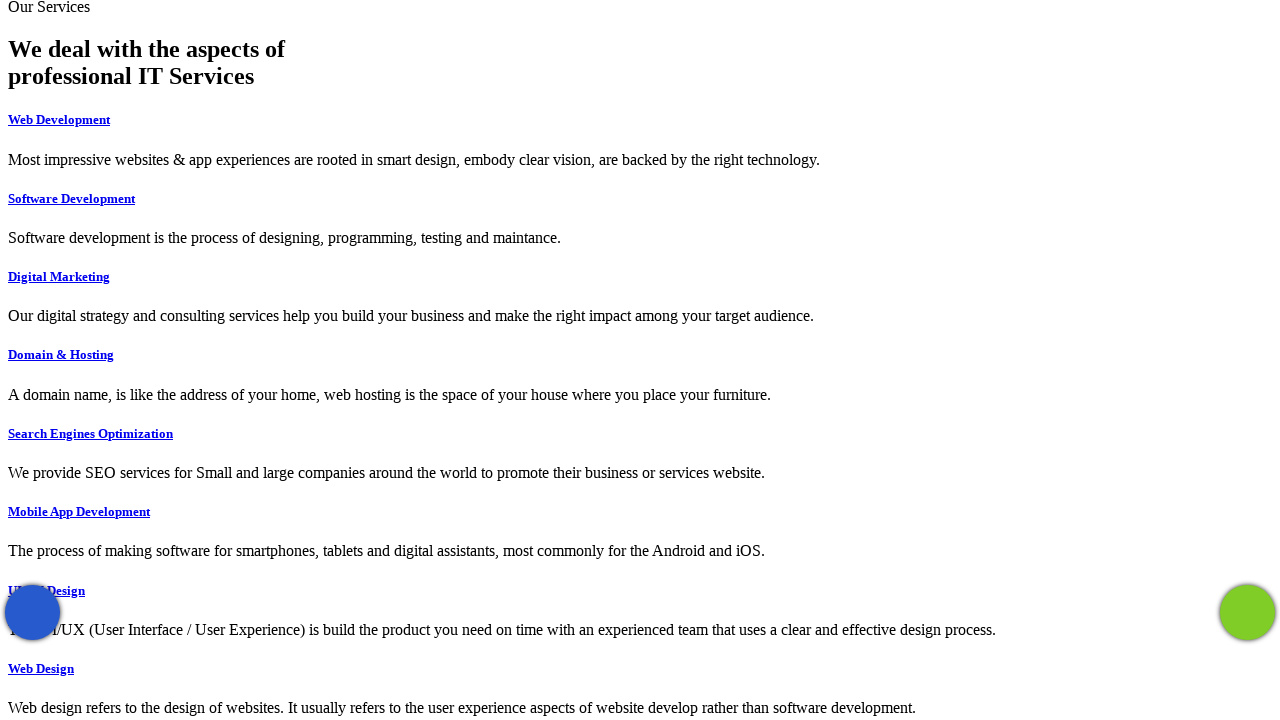